Navigates to Hacker News, waits for posts to load, and clicks the "More" link to navigate to the next page of posts.

Starting URL: https://news.ycombinator.com/

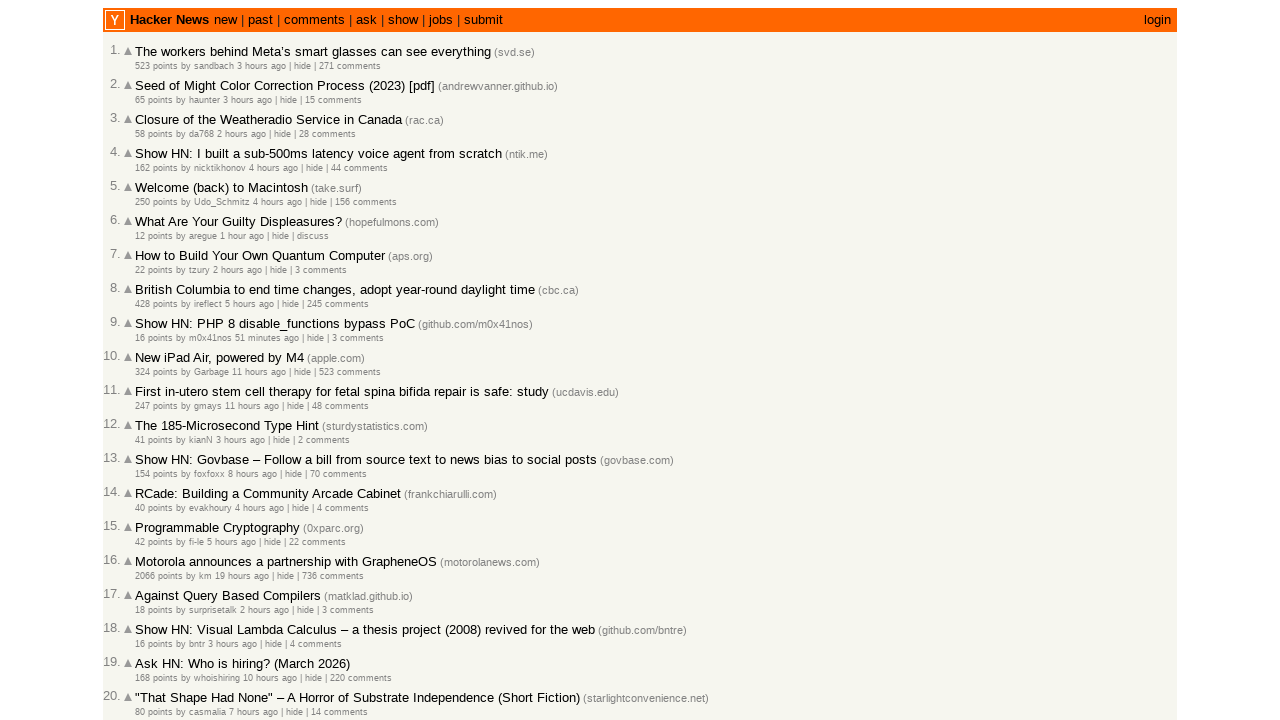

Navigated to Hacker News homepage
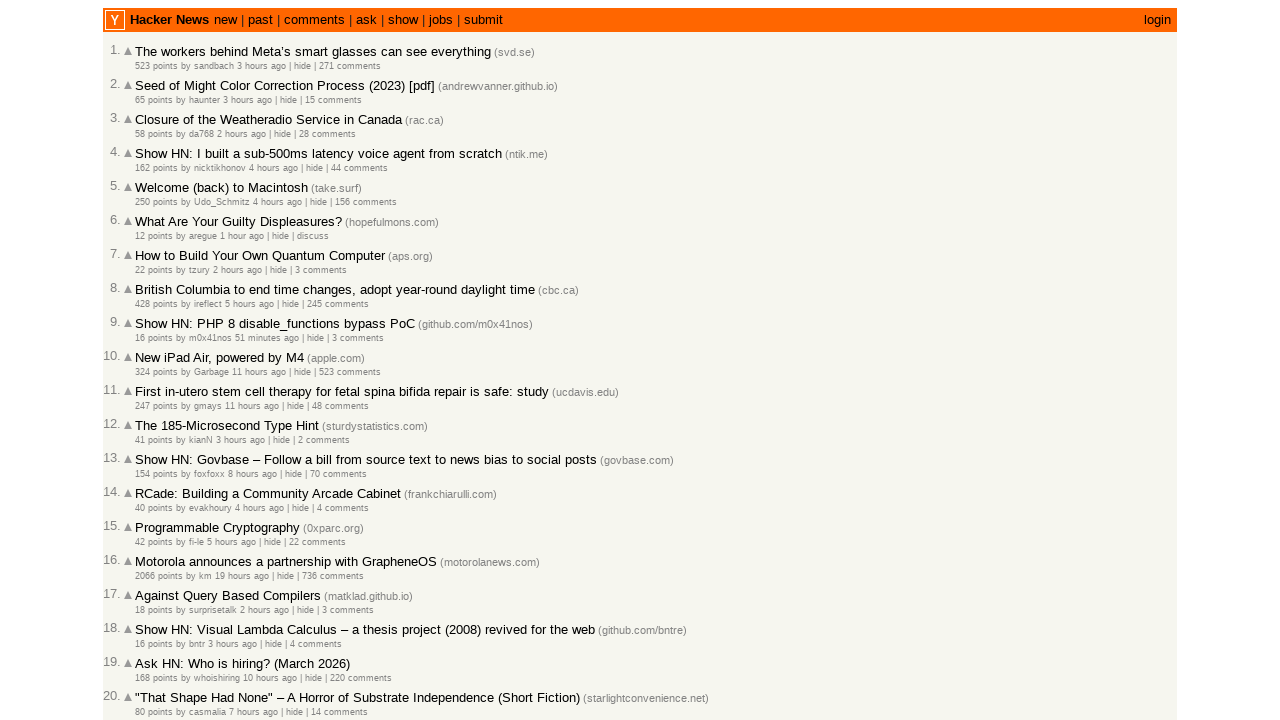

Waited for posts to load on the page
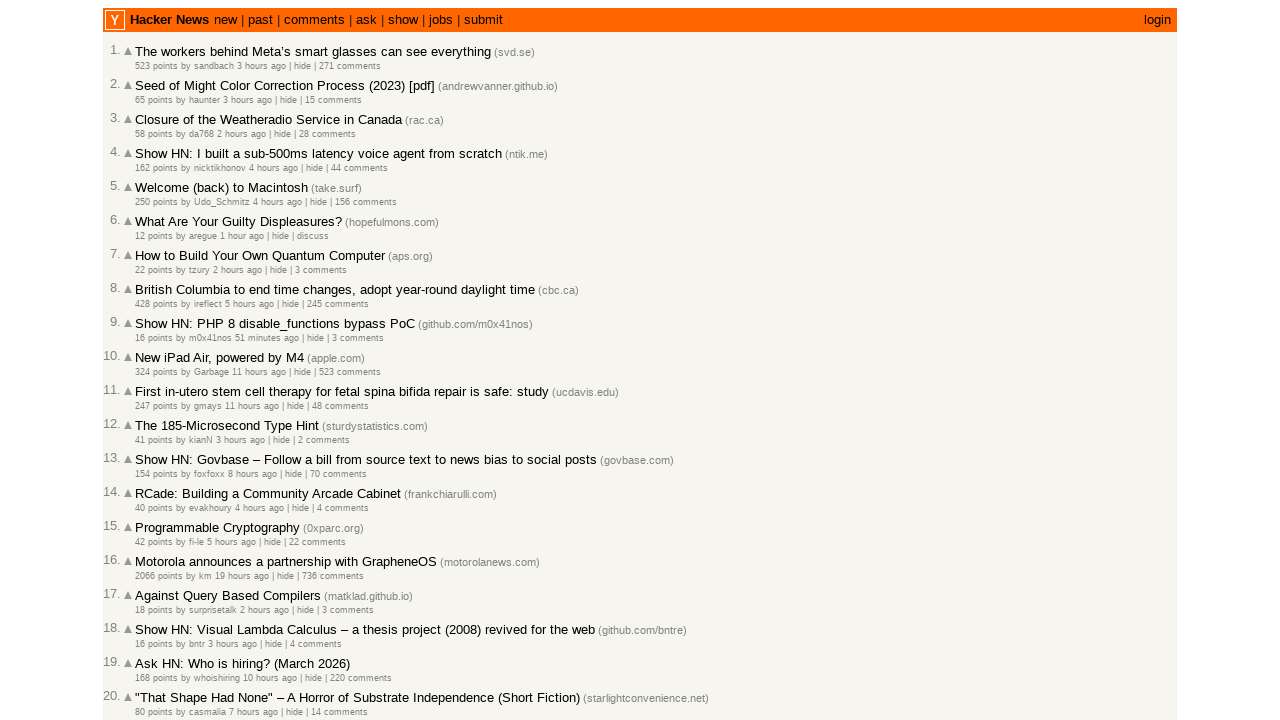

Clicked the 'More' link to navigate to the next page at (149, 616) on .morelink
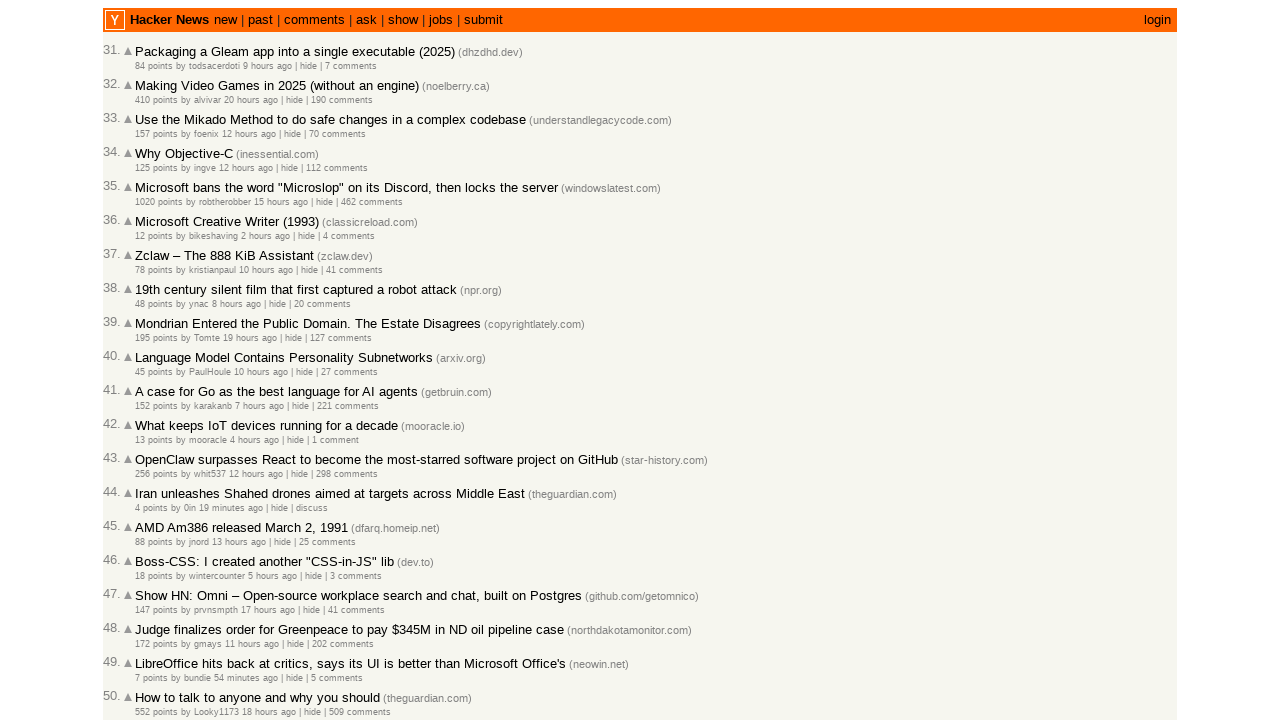

Waited for posts to load on the next page
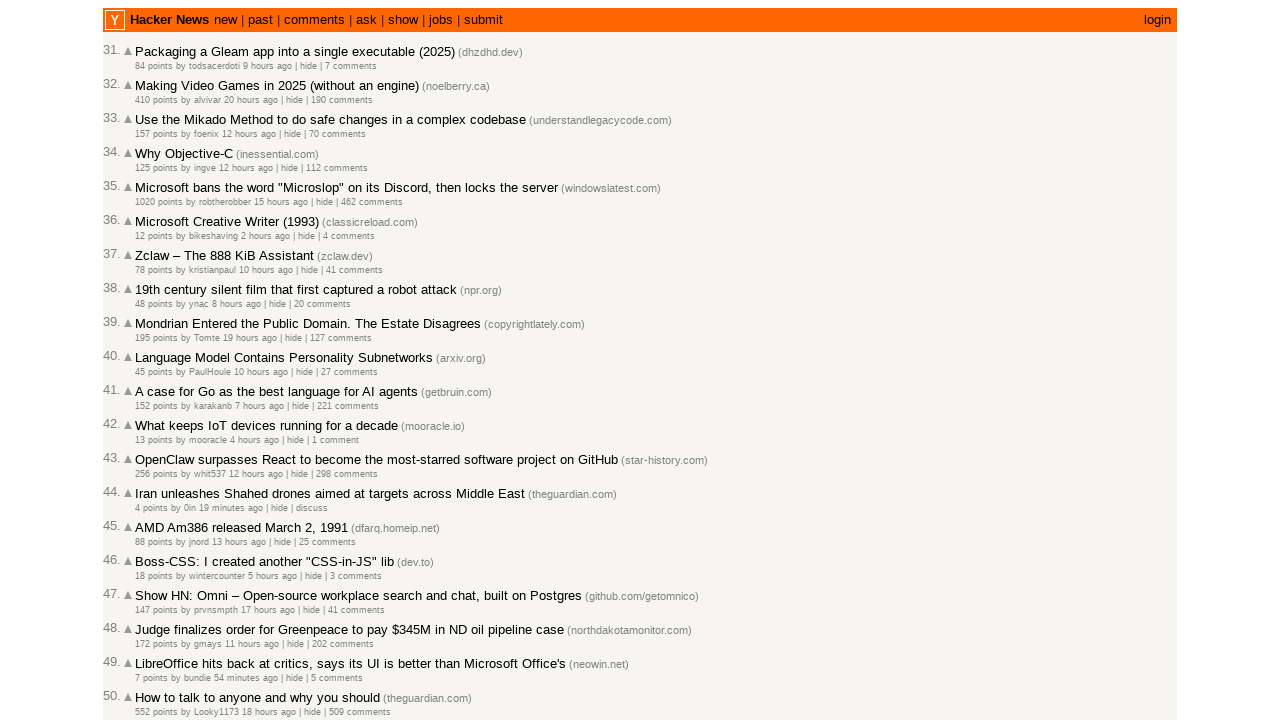

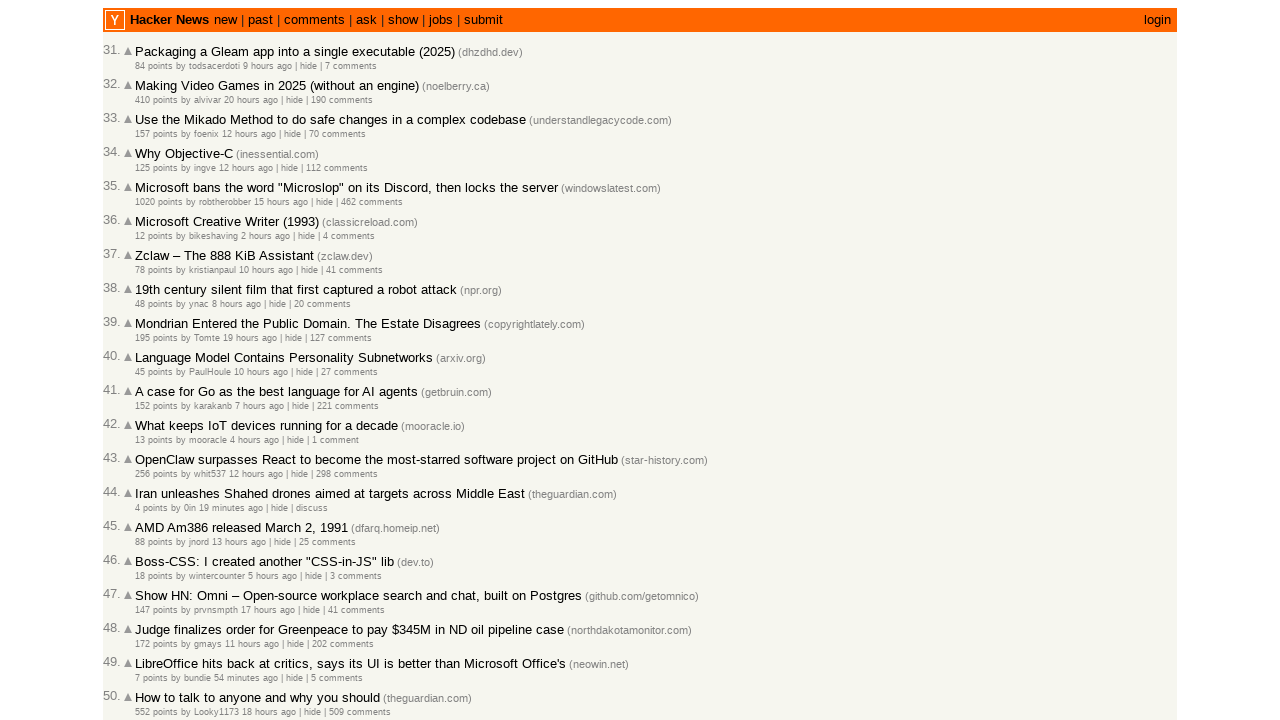